Tests various mouse interactions including click, double-click, right-click and hover actions on different elements

Starting URL: https://training-support.net/webelements/mouse-events

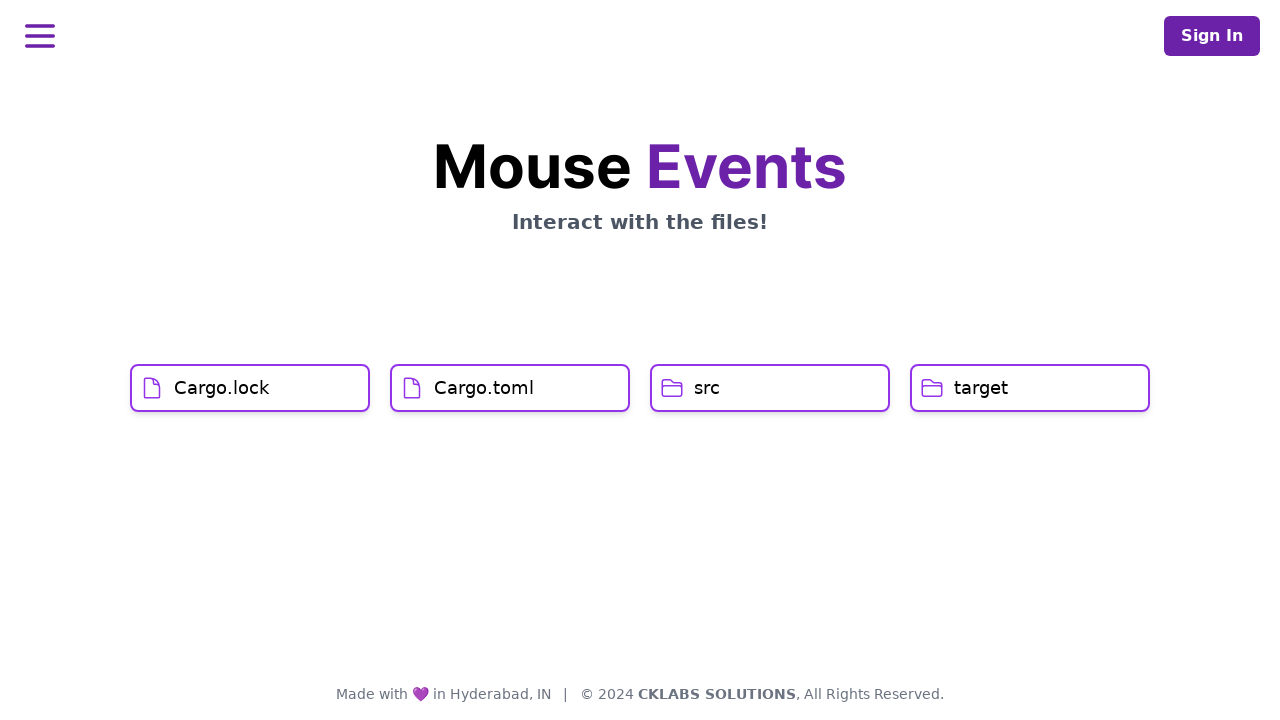

Clicked on Cargo.lock element at (222, 388) on h1:has-text('Cargo.lock')
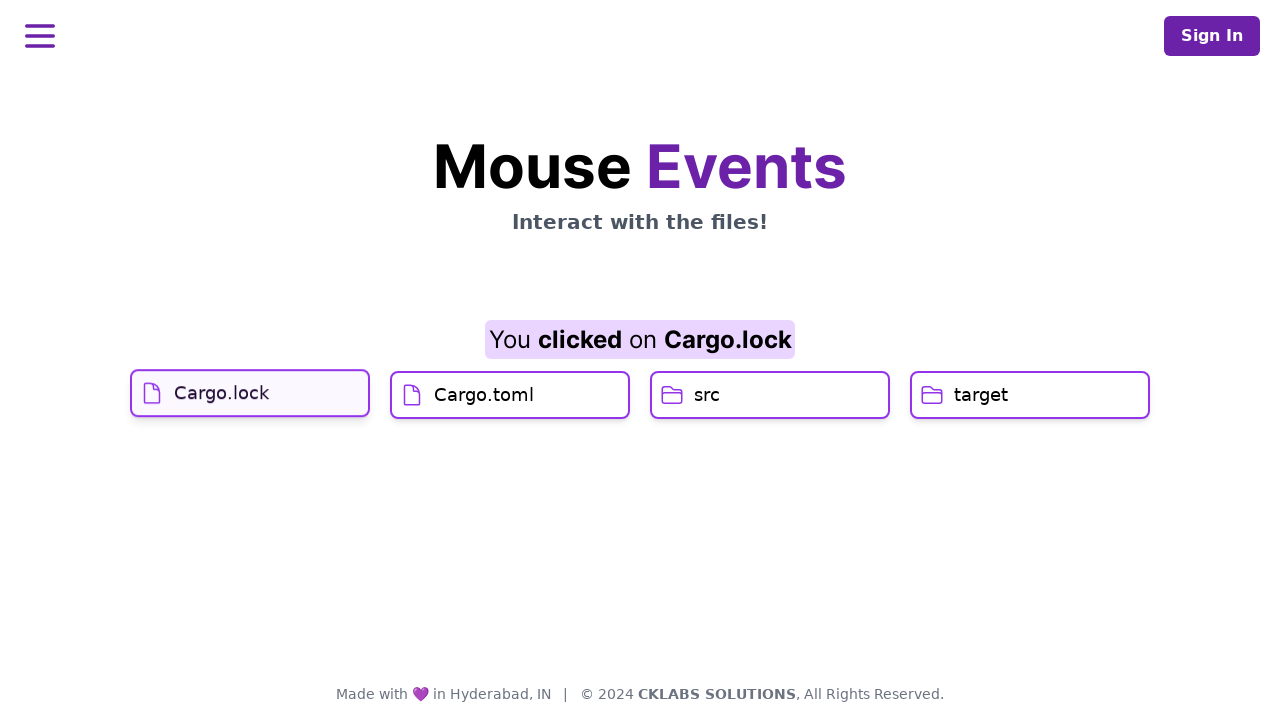

Hovered over Cargo.toml element at (484, 420) on h1:has-text('Cargo.toml')
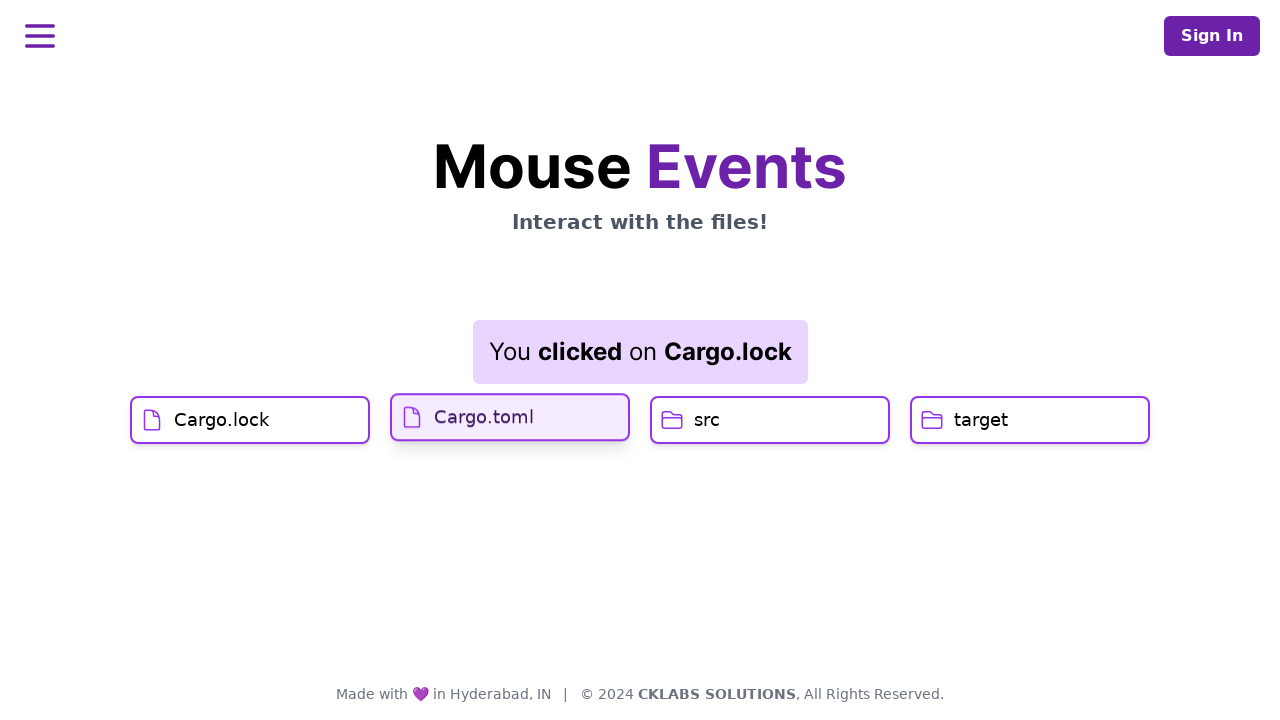

Clicked on Cargo.toml element at (484, 416) on h1:has-text('Cargo.toml')
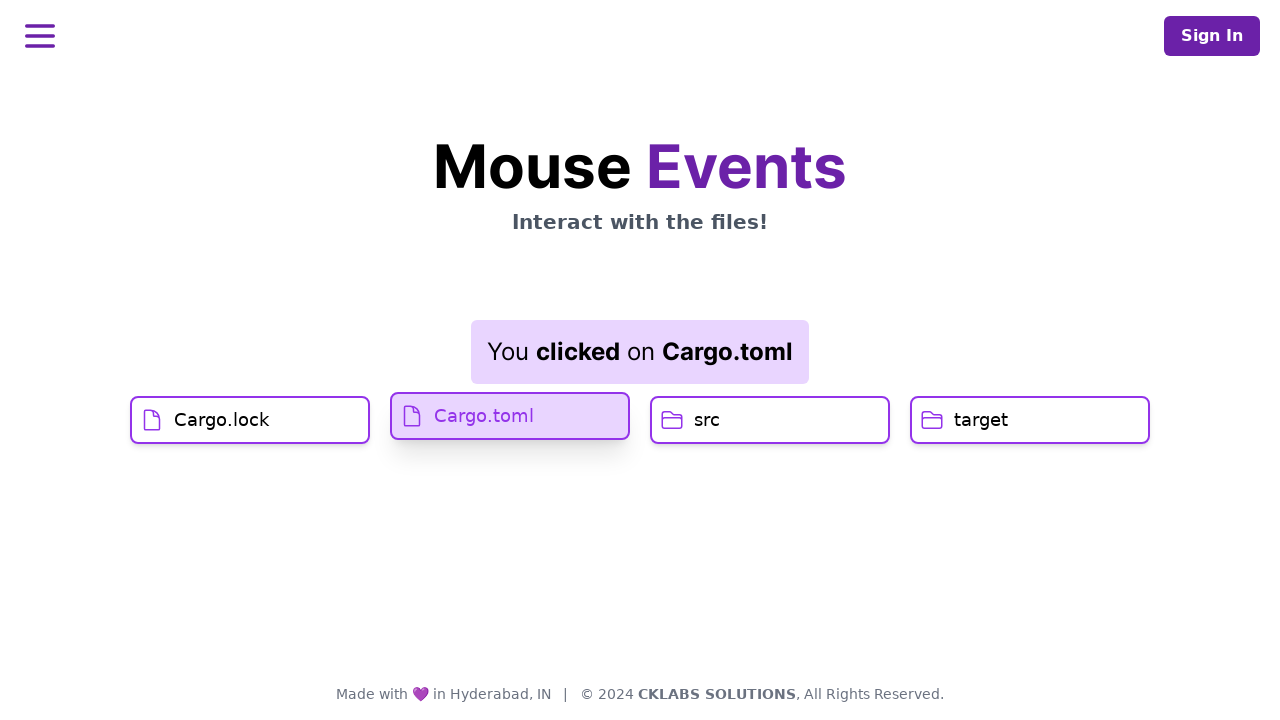

Retrieved result message: You clicked on Cargo.toml
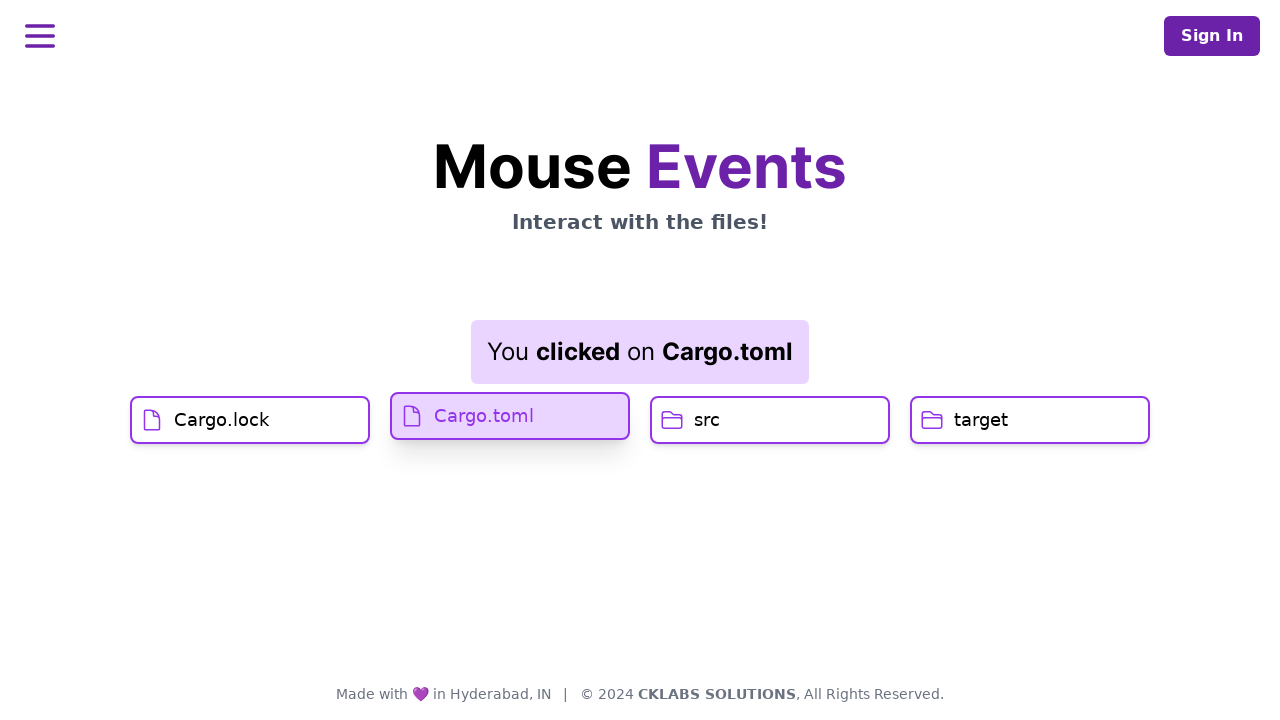

Double-clicked on src element at (707, 420) on h1:has-text('src')
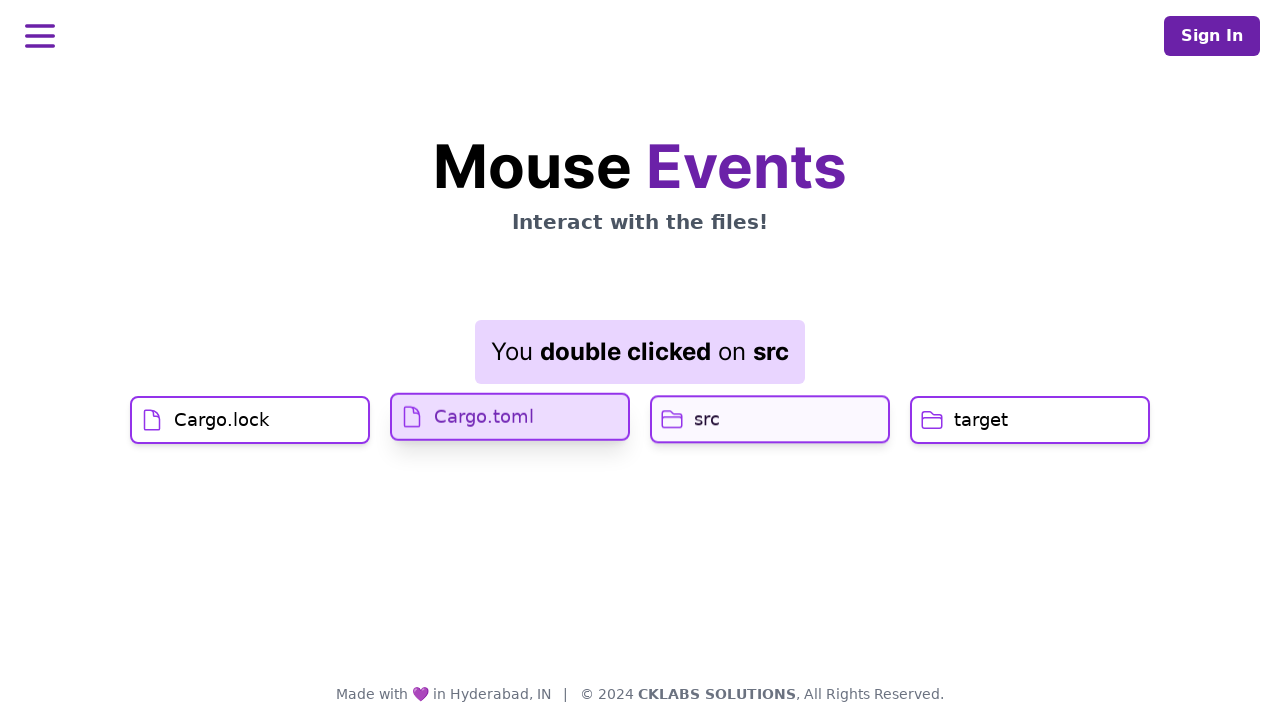

Right-clicked on target element to open context menu at (981, 420) on h1:has-text('target')
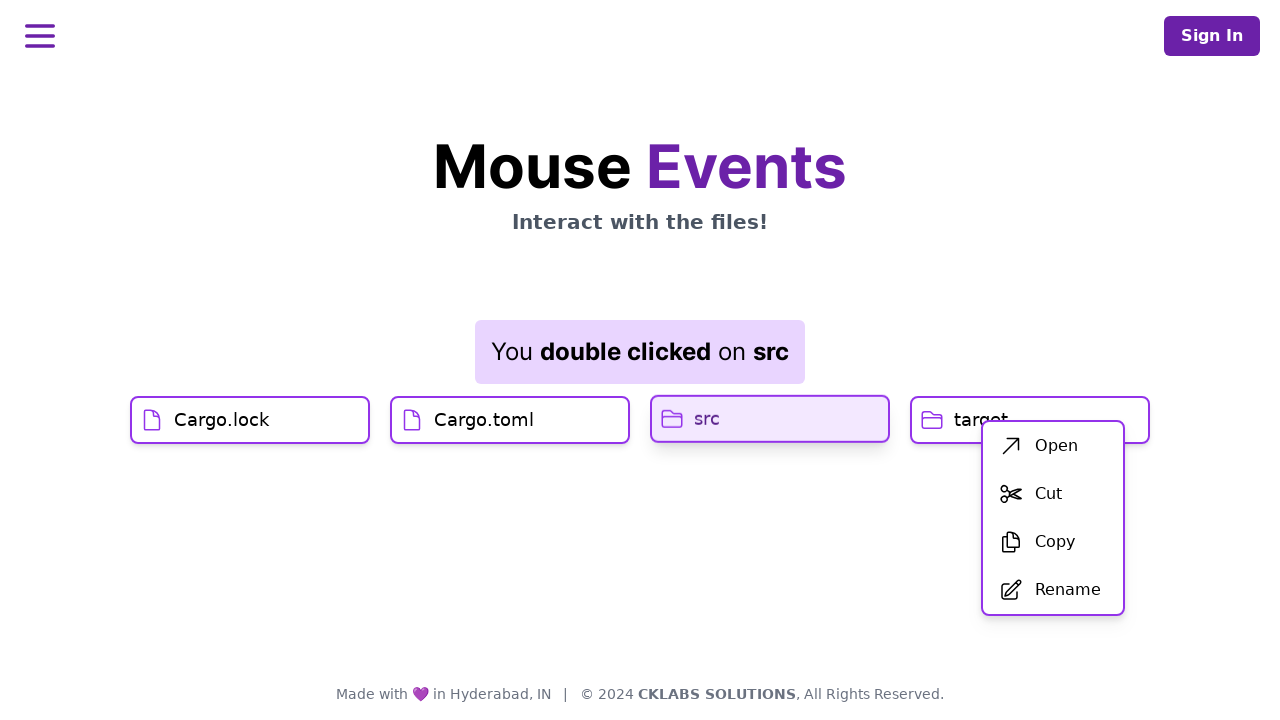

Clicked first item in context menu at (1053, 446) on #menu > div > ul > li:first-child
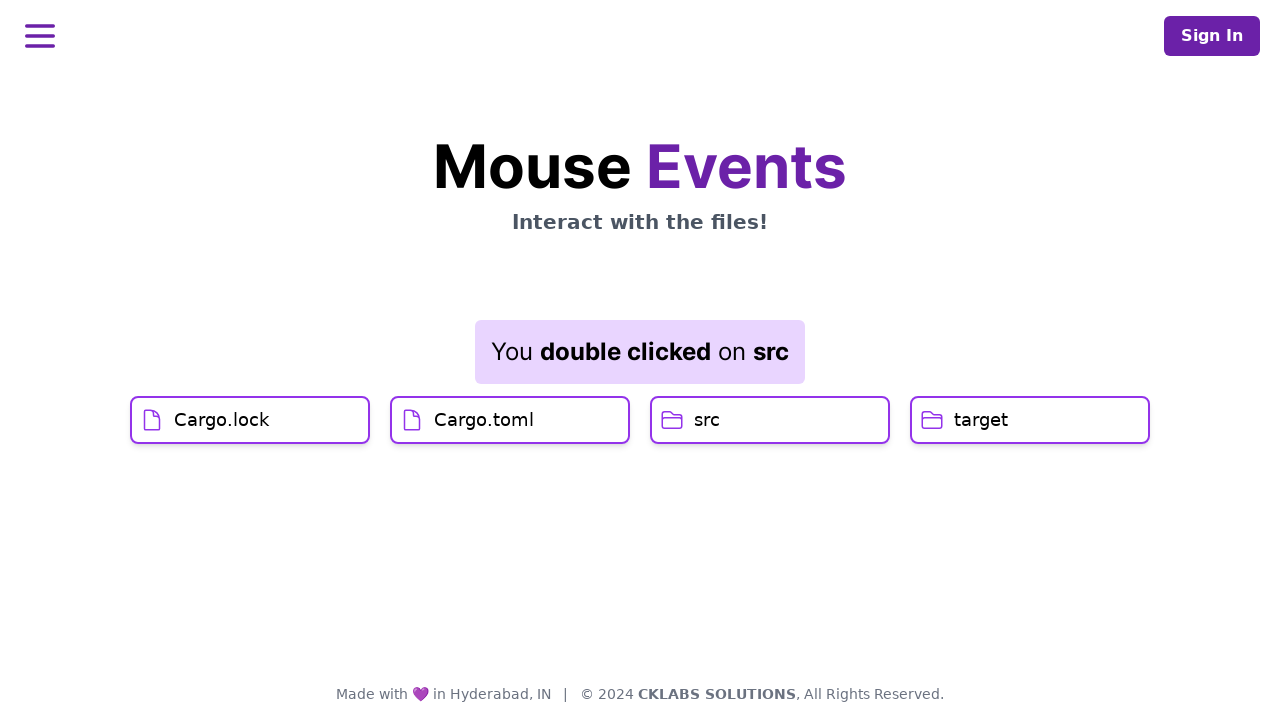

Retrieved final result message: You double clicked on src
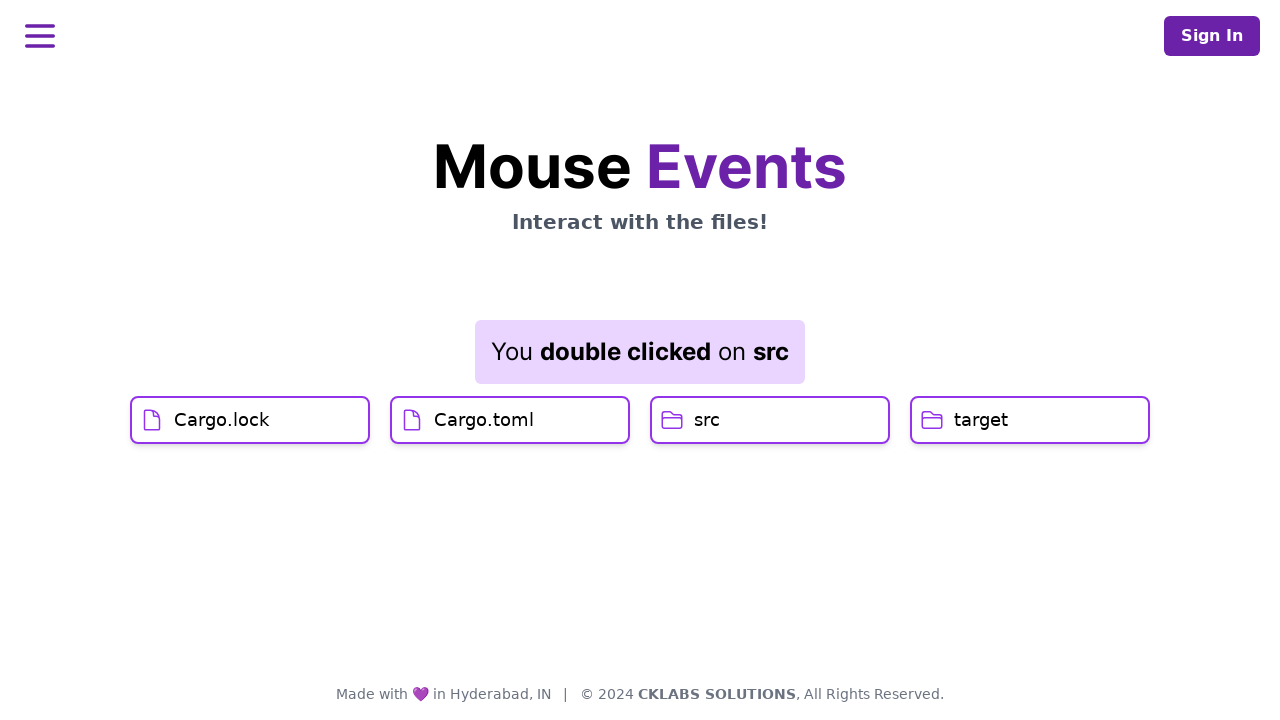

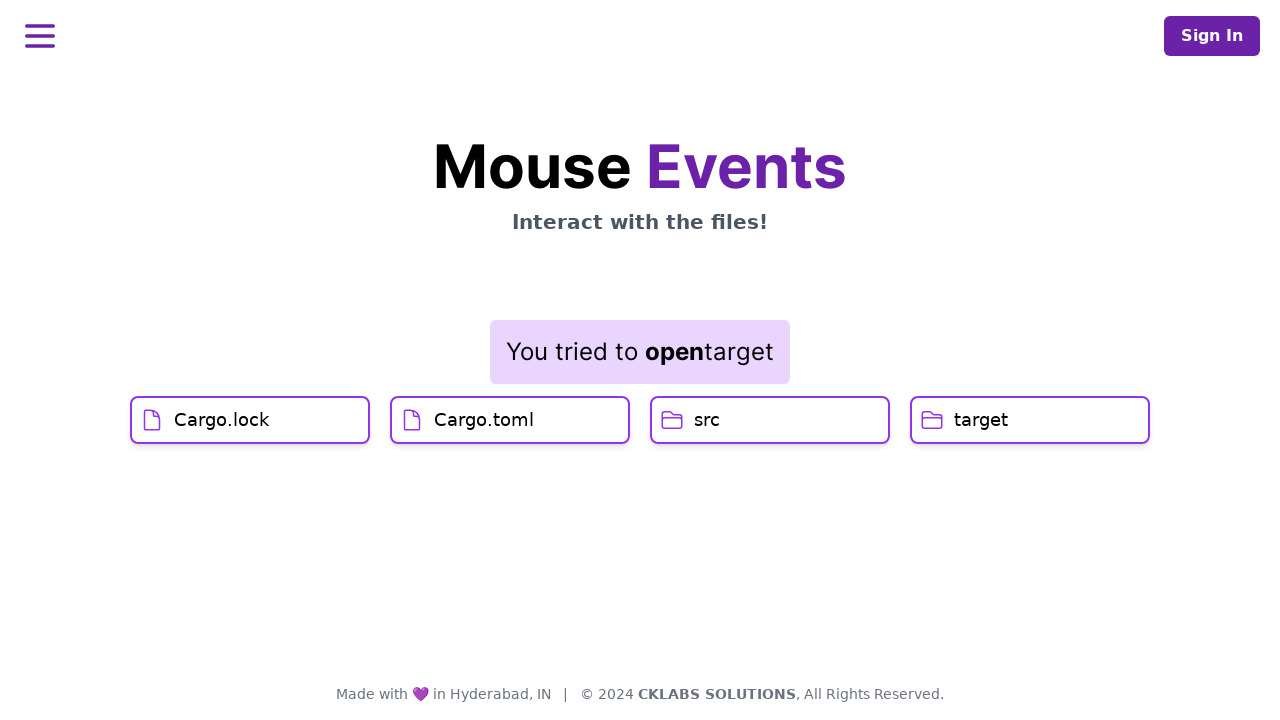